Tests submitting a practice form with only required fields (first name, last name, mobile number, gender) and verifies the success message appears.

Starting URL: https://demoqa.com/forms

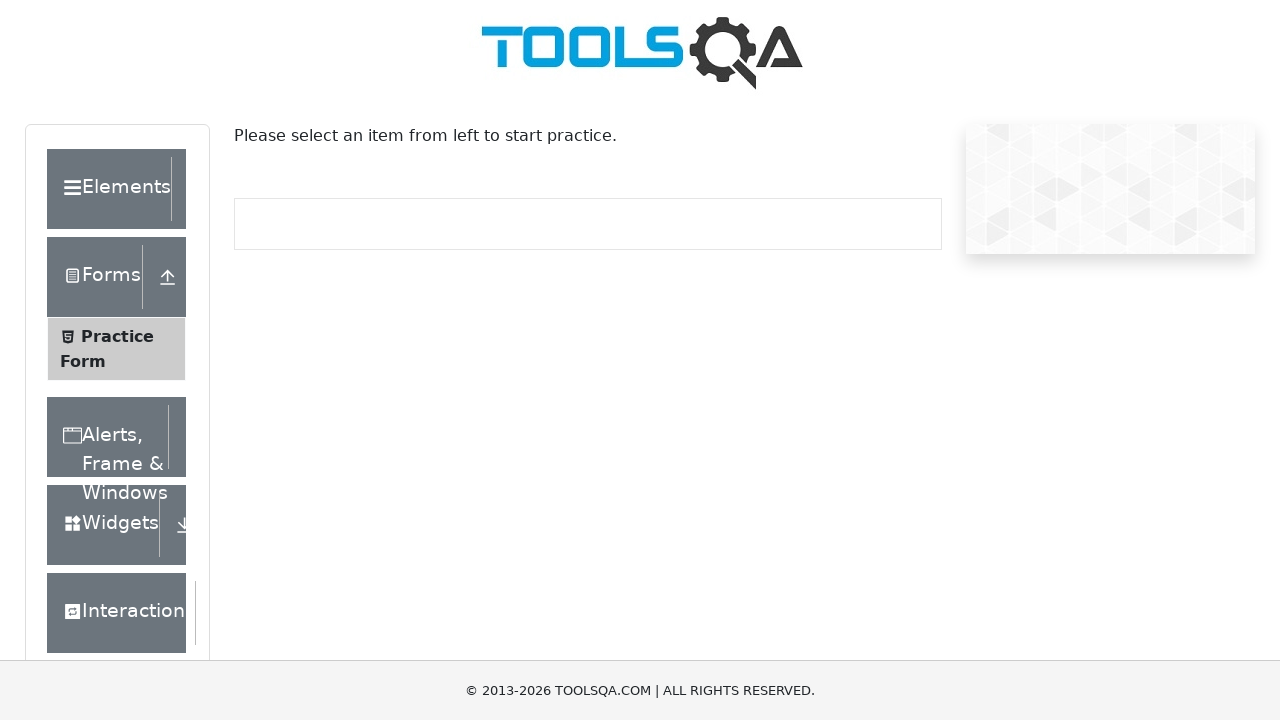

Clicked on Practice Form in the left menu at (117, 336) on text=Practice Form
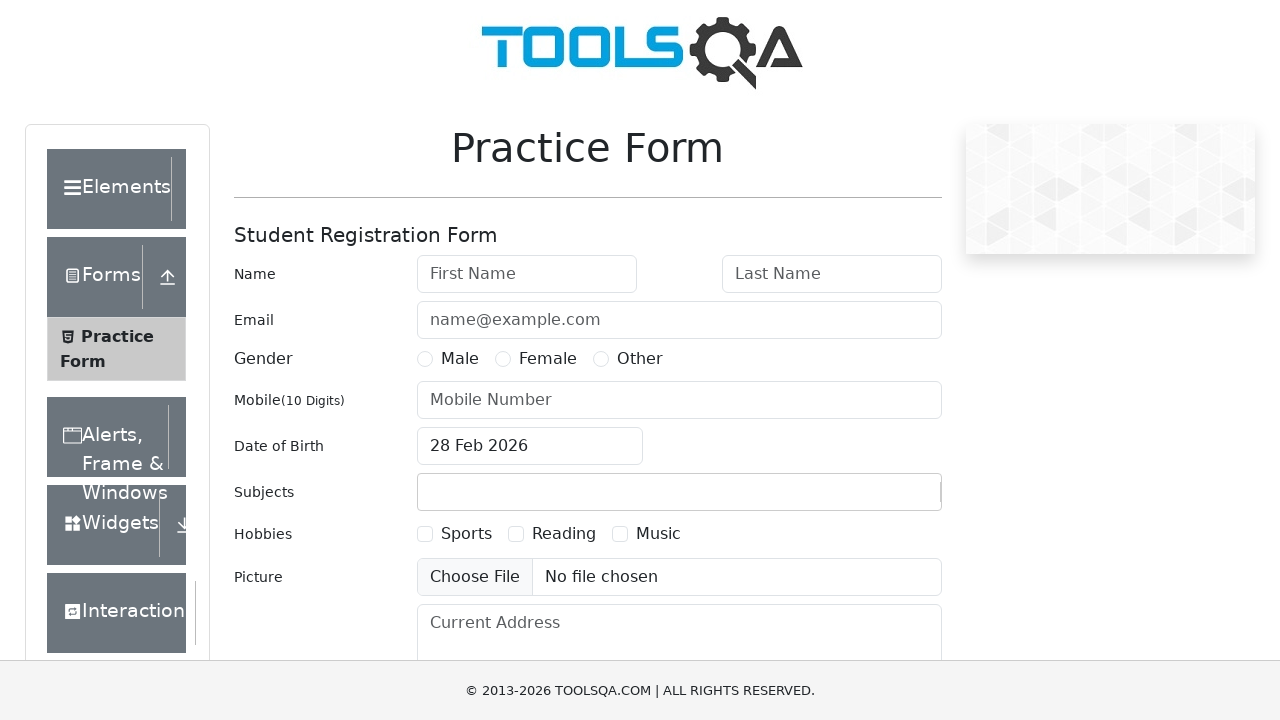

Filled in first name field with 'Farrukh' on #firstName
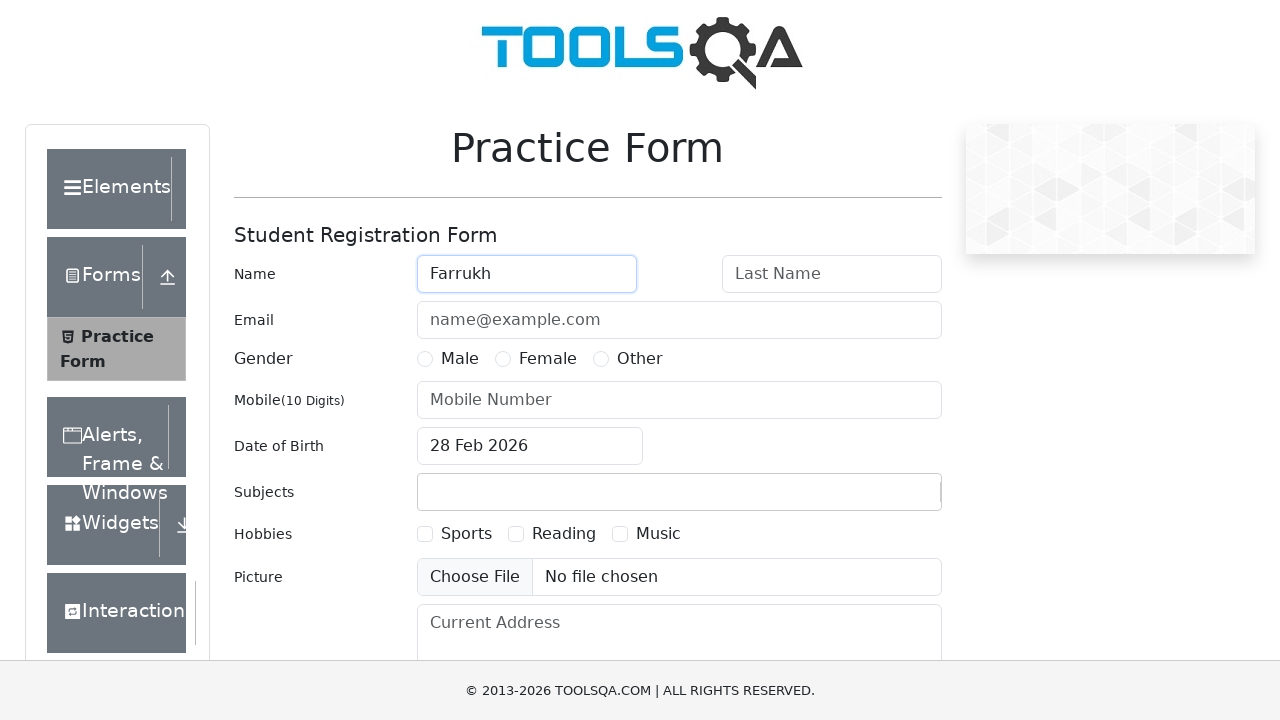

Filled in last name field with 'Khan' on #lastName
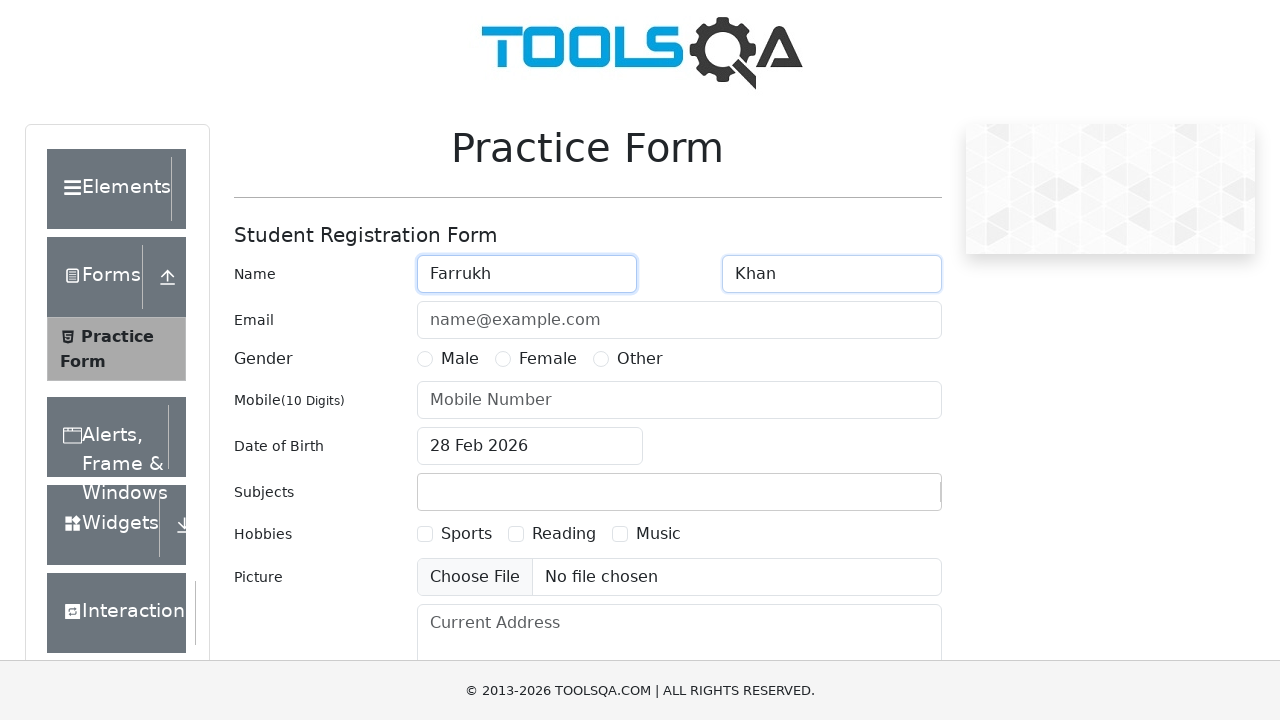

Filled in mobile number field with '3132417761' on #userNumber
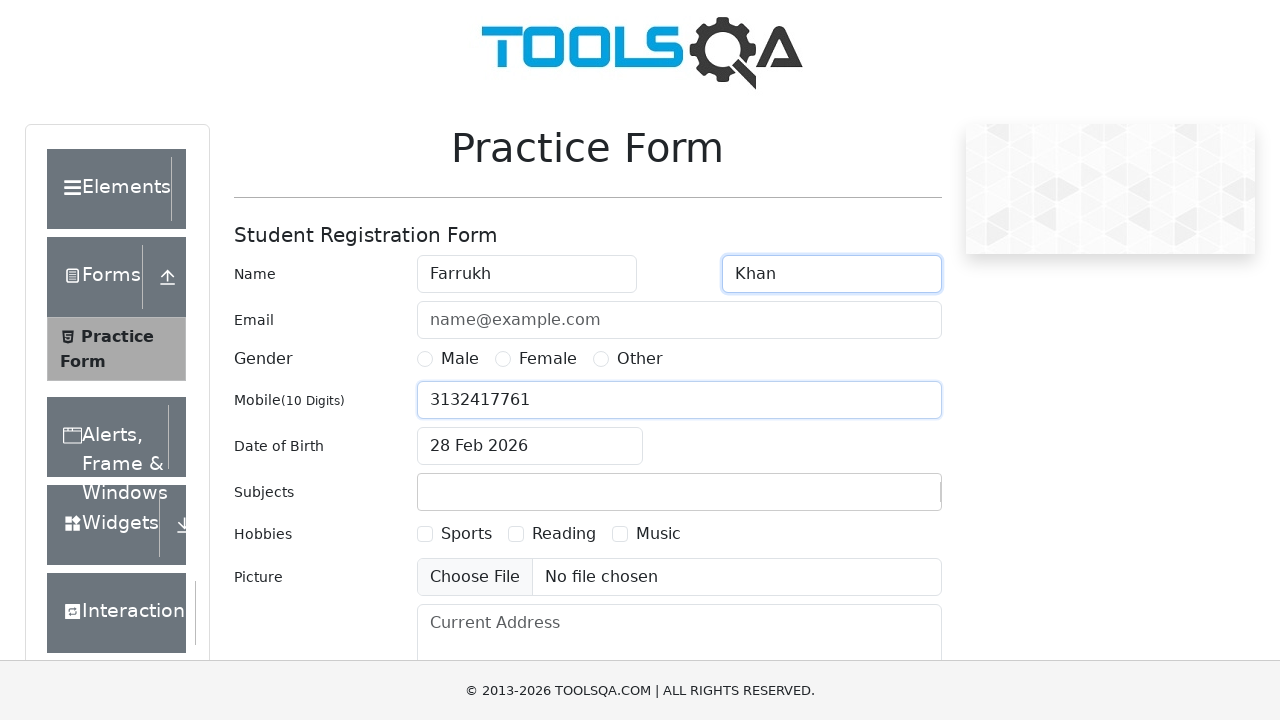

Selected Male gender radio button at (460, 359) on label[for='gender-radio-1']
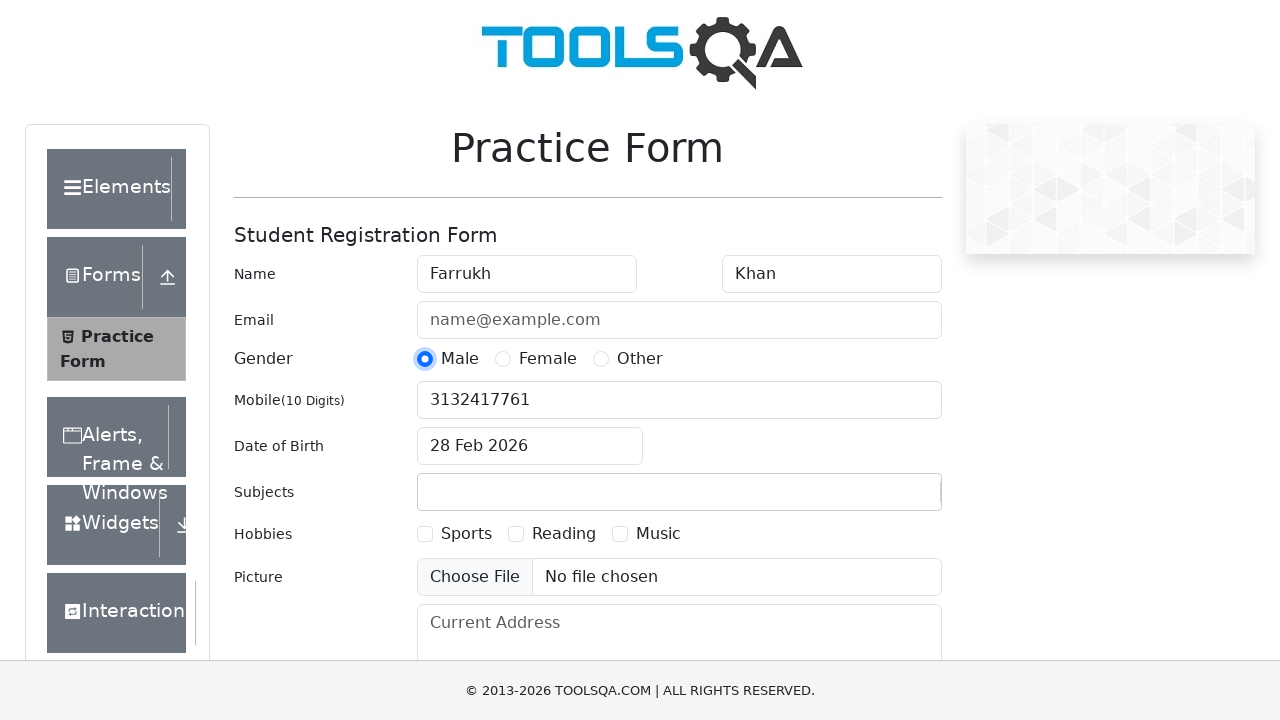

Clicked submit button to submit the form at (885, 499) on #submit
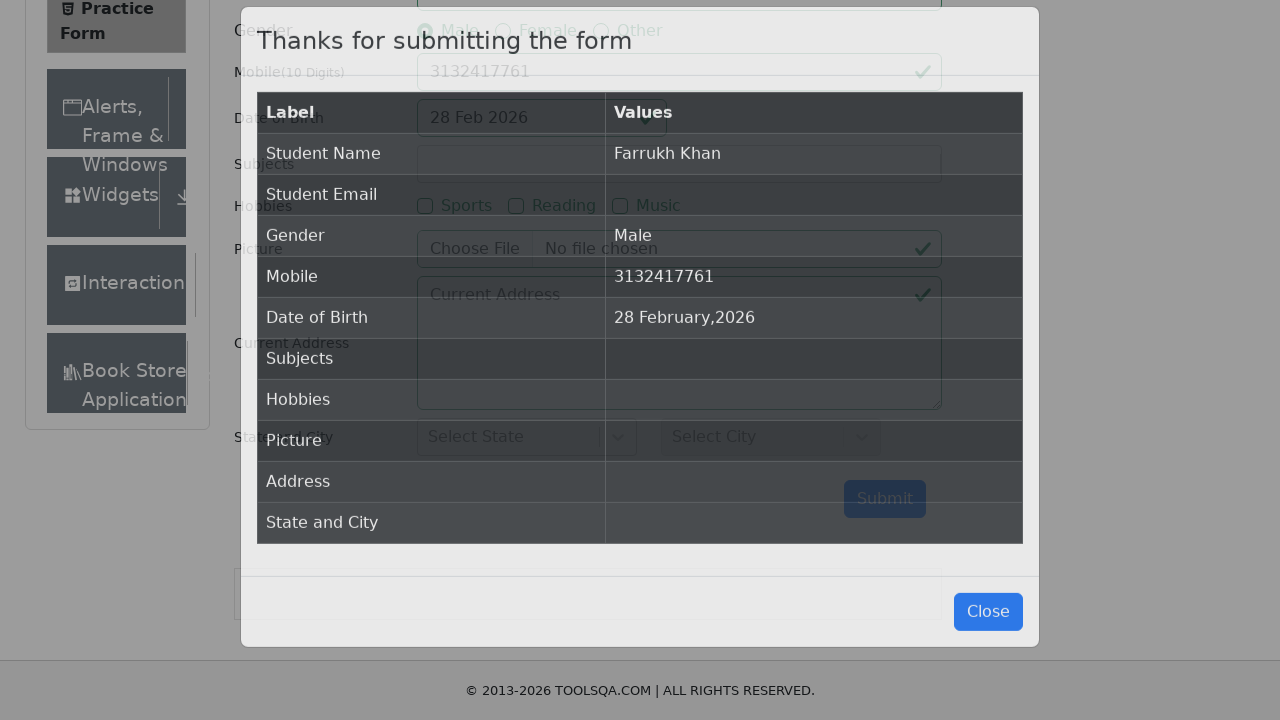

Success modal appeared
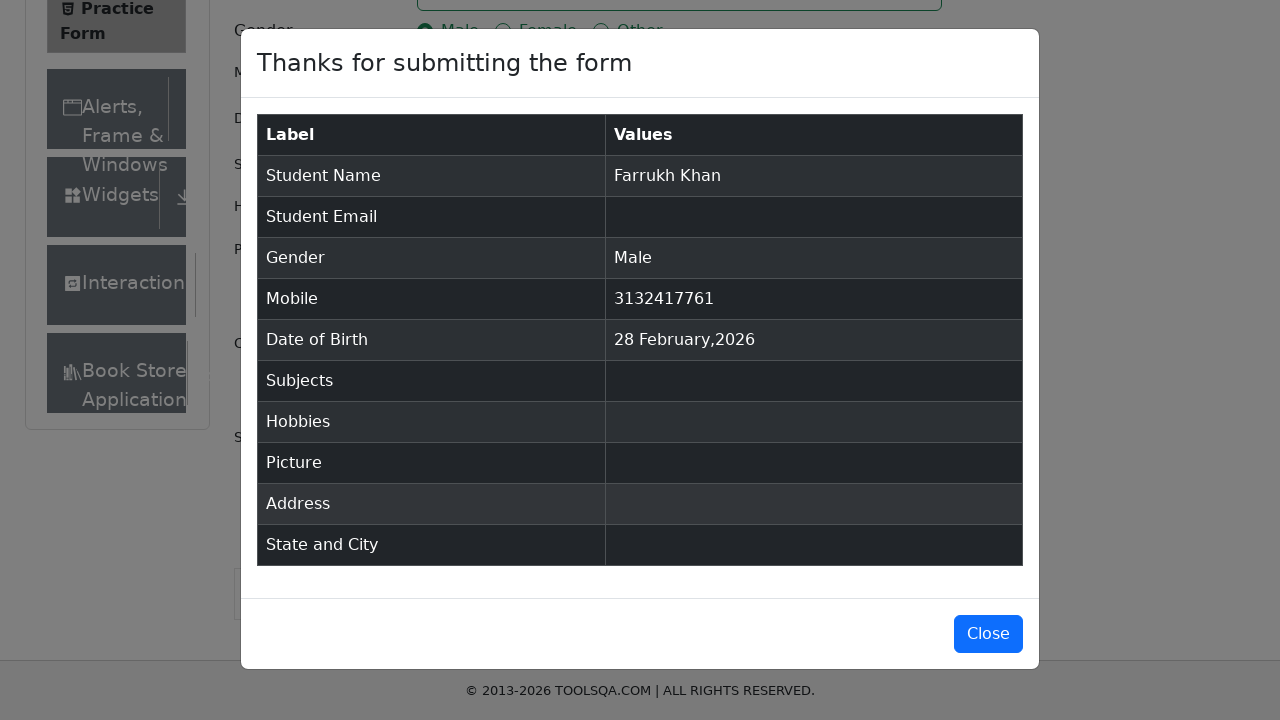

Retrieved success message: 'Thanks for submitting the form'
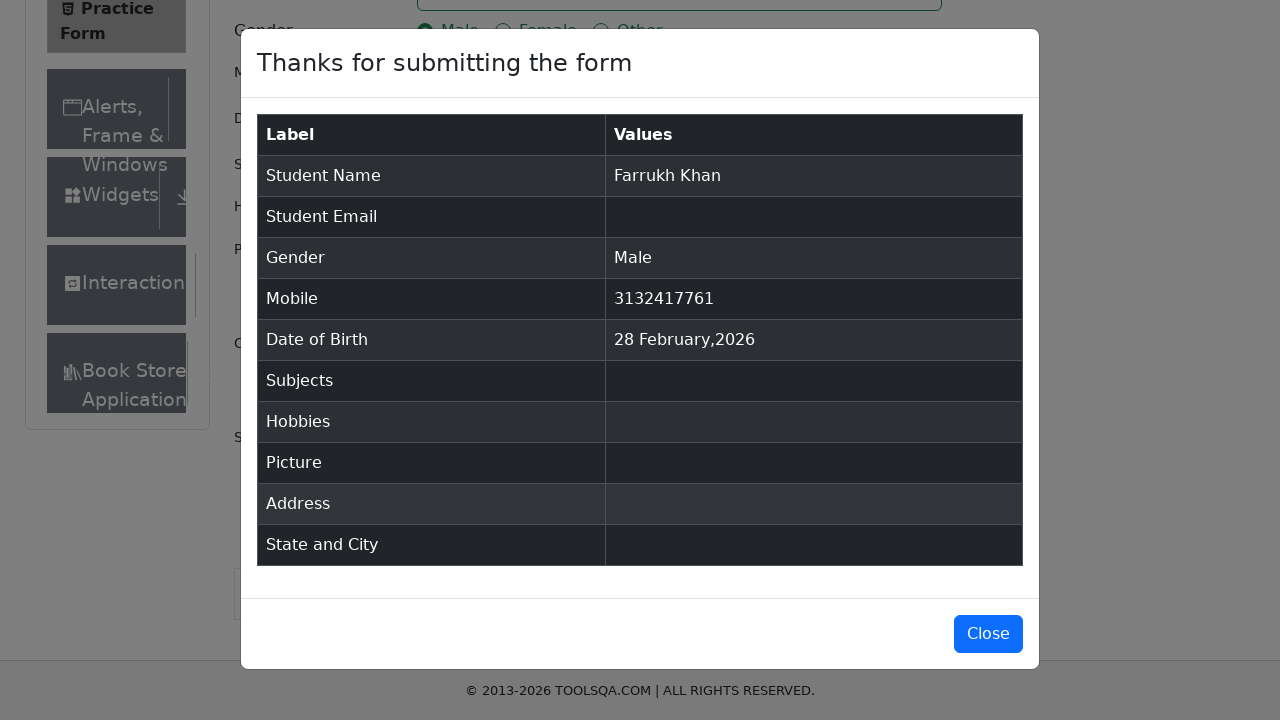

Verified success message matches expected text 'Thanks for submitting the form'
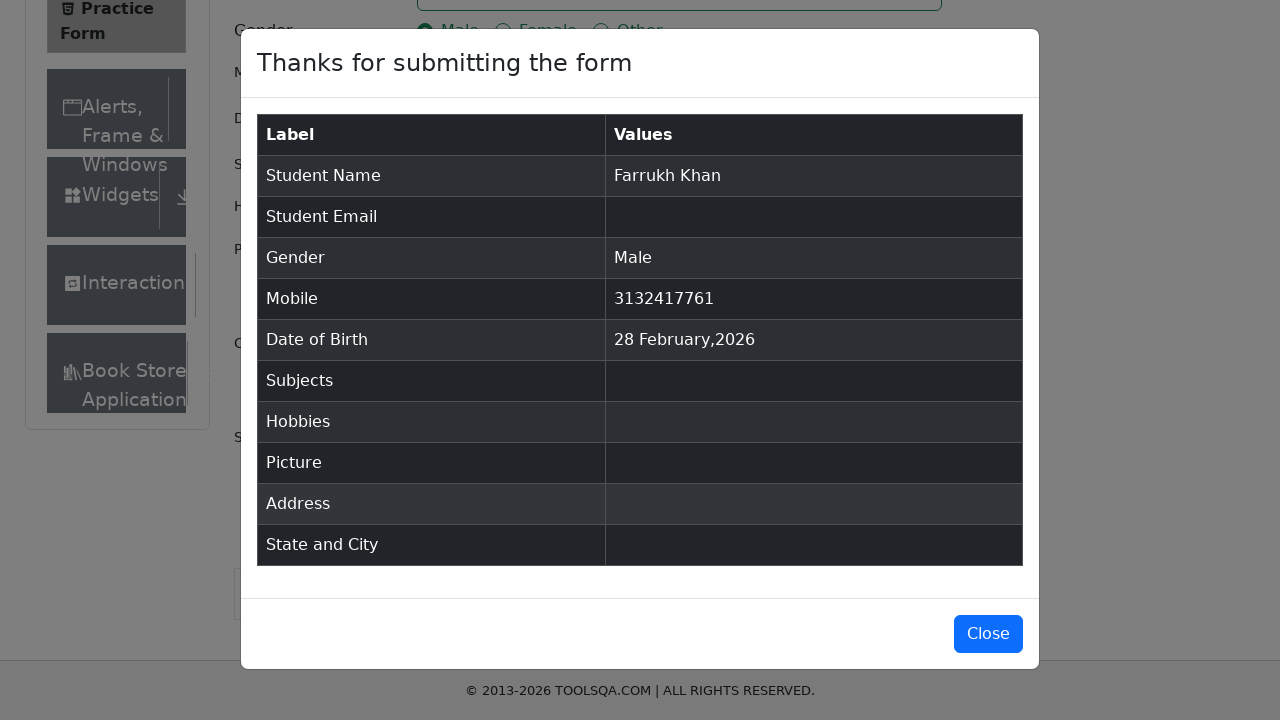

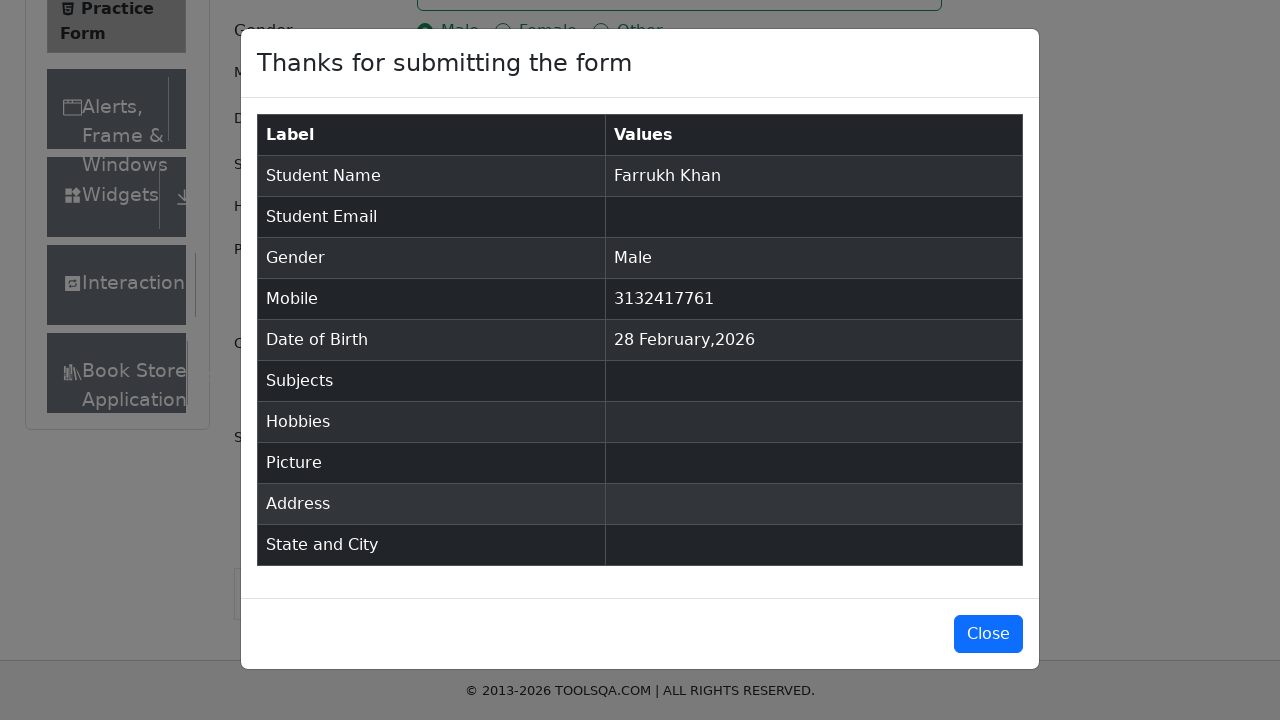